Tests the add/remove elements functionality by clicking the "Add Element" button 5 times and verifying that delete buttons appear

Starting URL: http://the-internet.herokuapp.com/add_remove_elements/

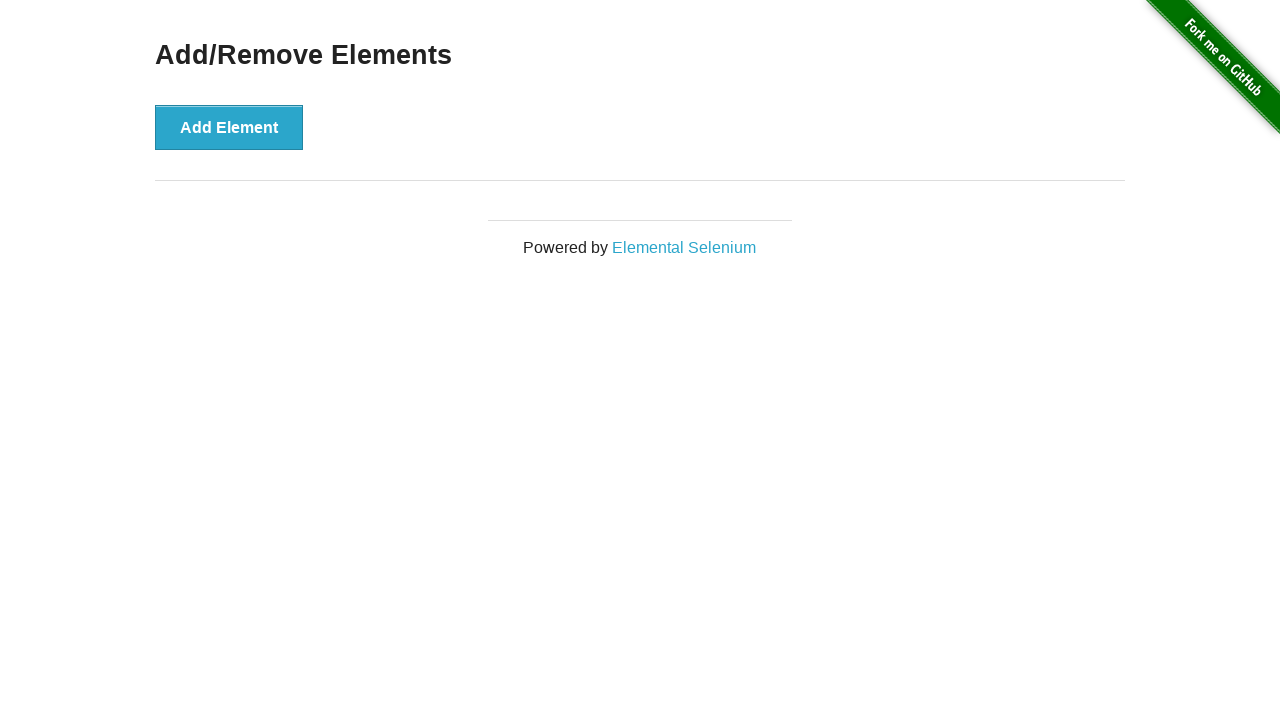

Navigated to add/remove elements page
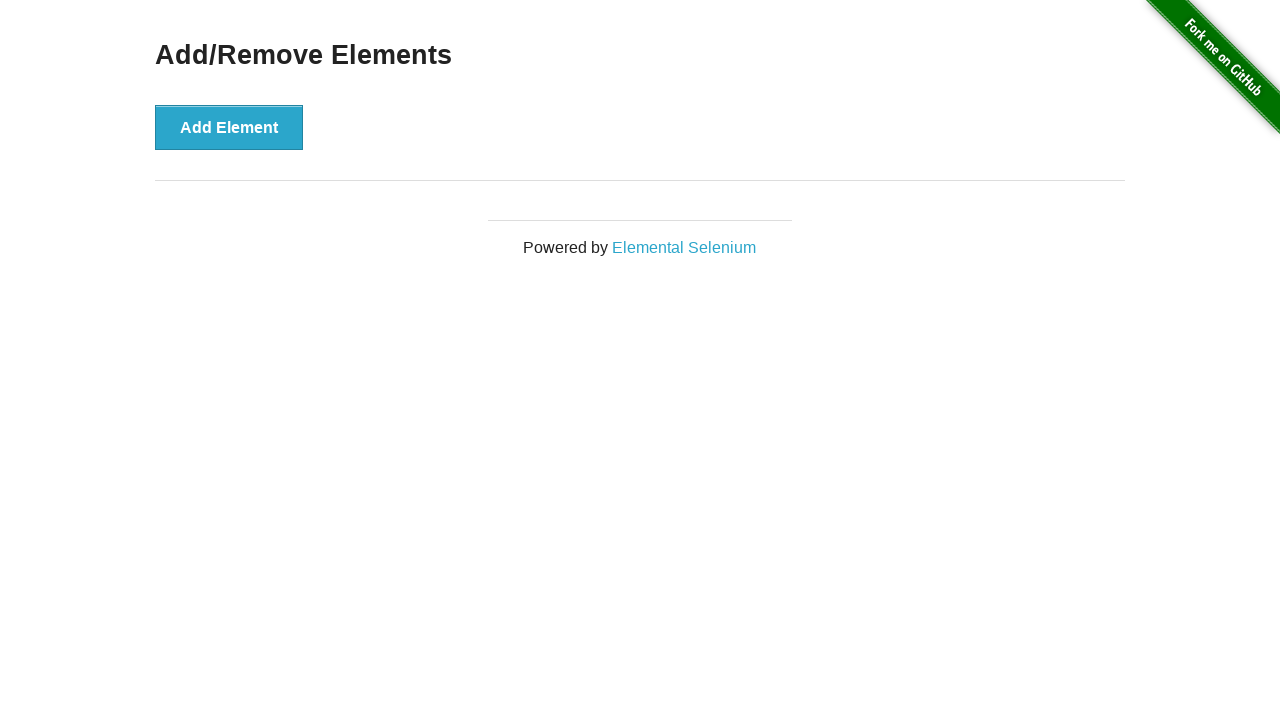

Clicked 'Add Element' button (click 1 of 5) at (229, 127) on [onclick="addElement()"]
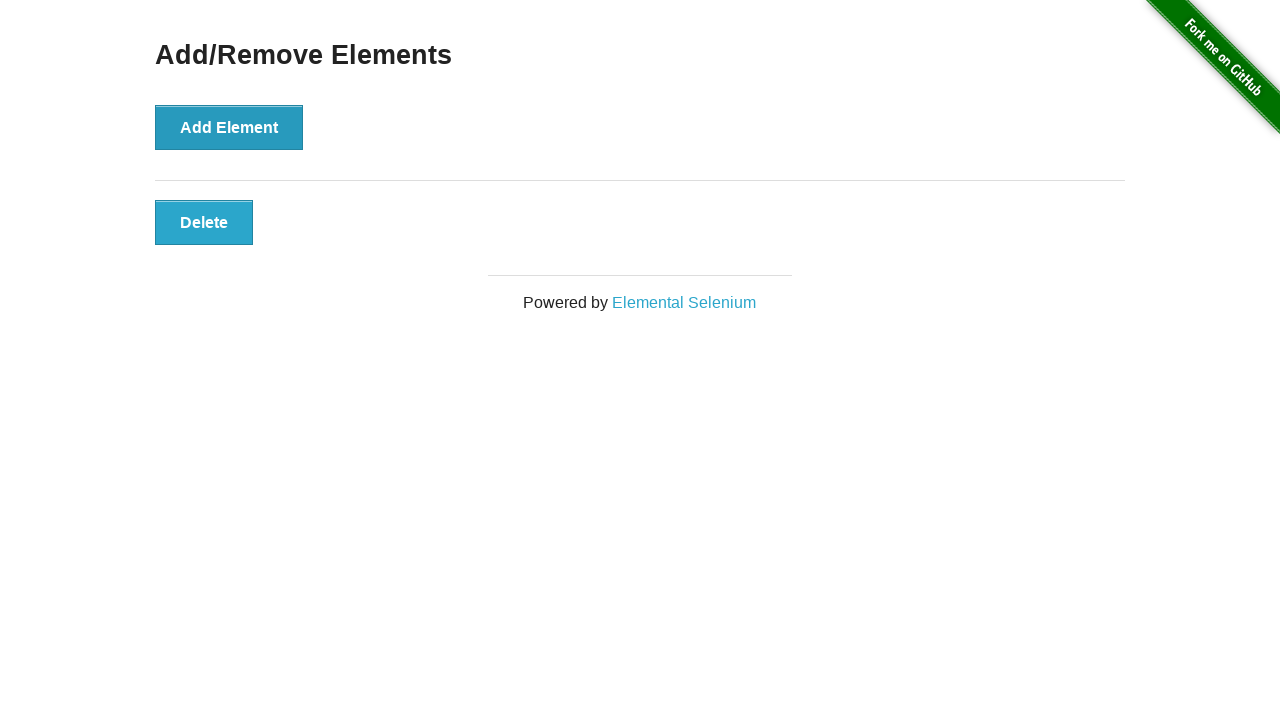

Clicked 'Add Element' button (click 2 of 5) at (229, 127) on [onclick="addElement()"]
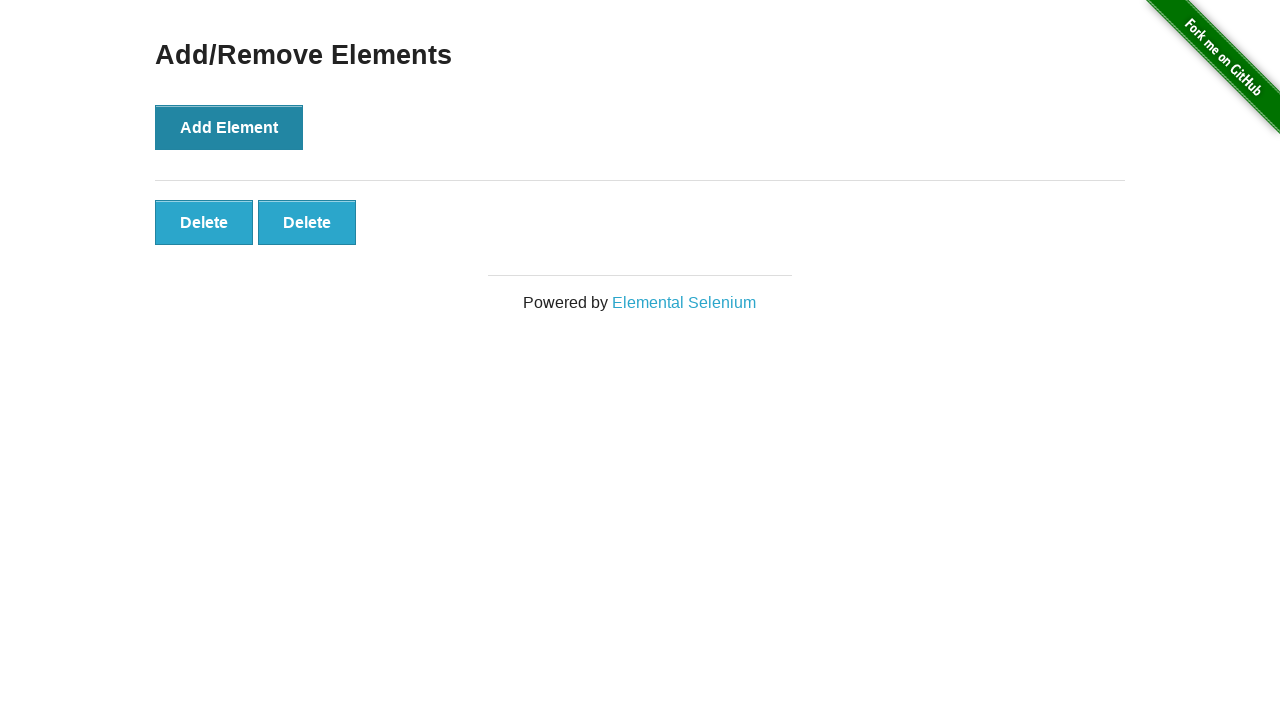

Clicked 'Add Element' button (click 3 of 5) at (229, 127) on [onclick="addElement()"]
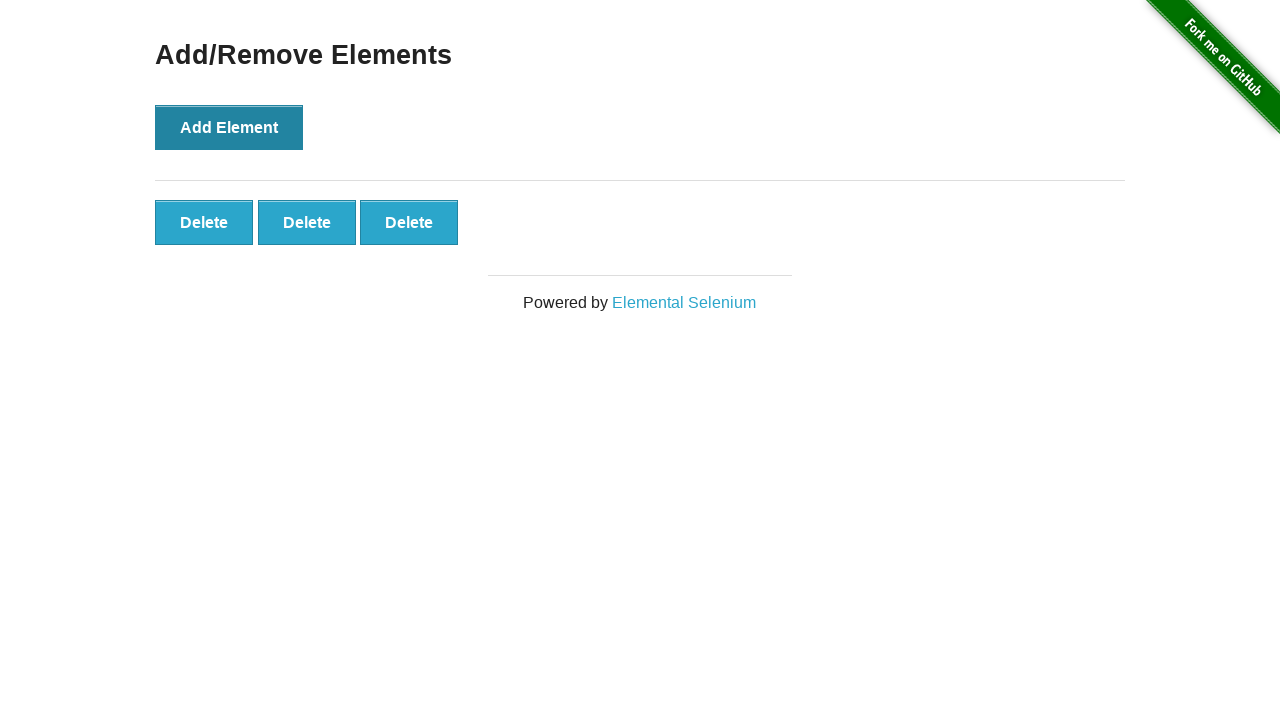

Clicked 'Add Element' button (click 4 of 5) at (229, 127) on [onclick="addElement()"]
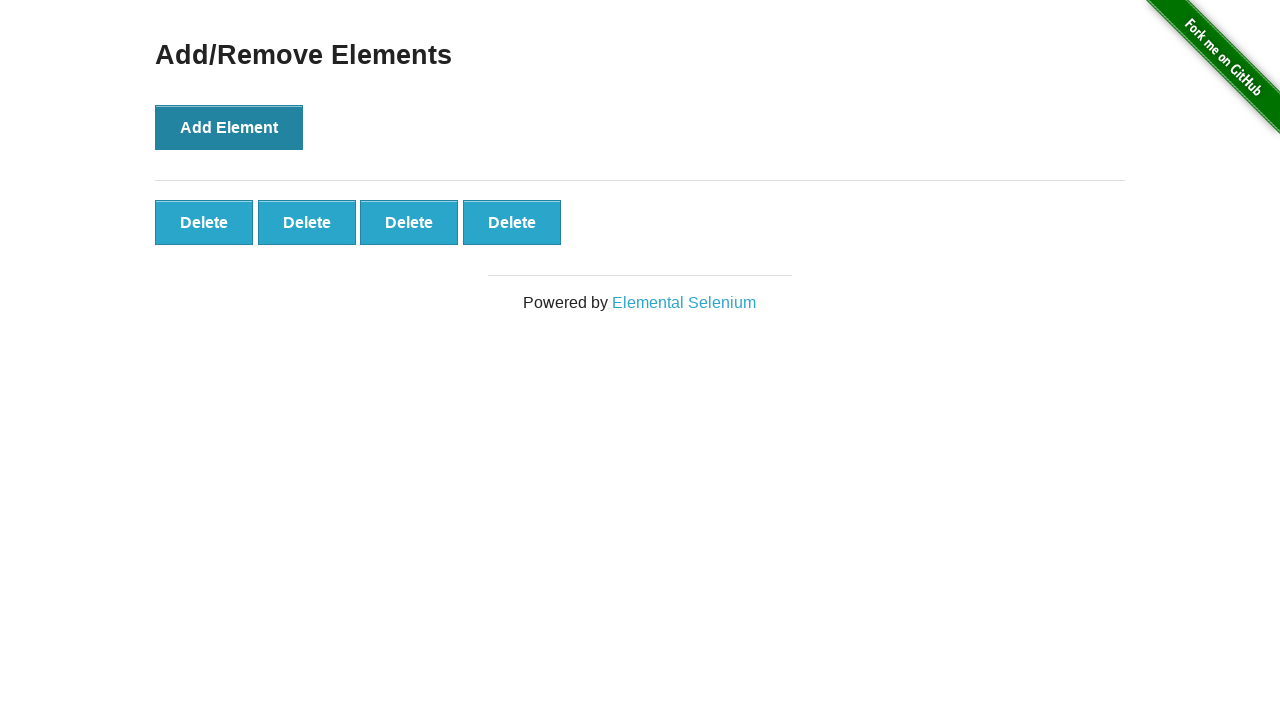

Clicked 'Add Element' button (click 5 of 5) at (229, 127) on [onclick="addElement()"]
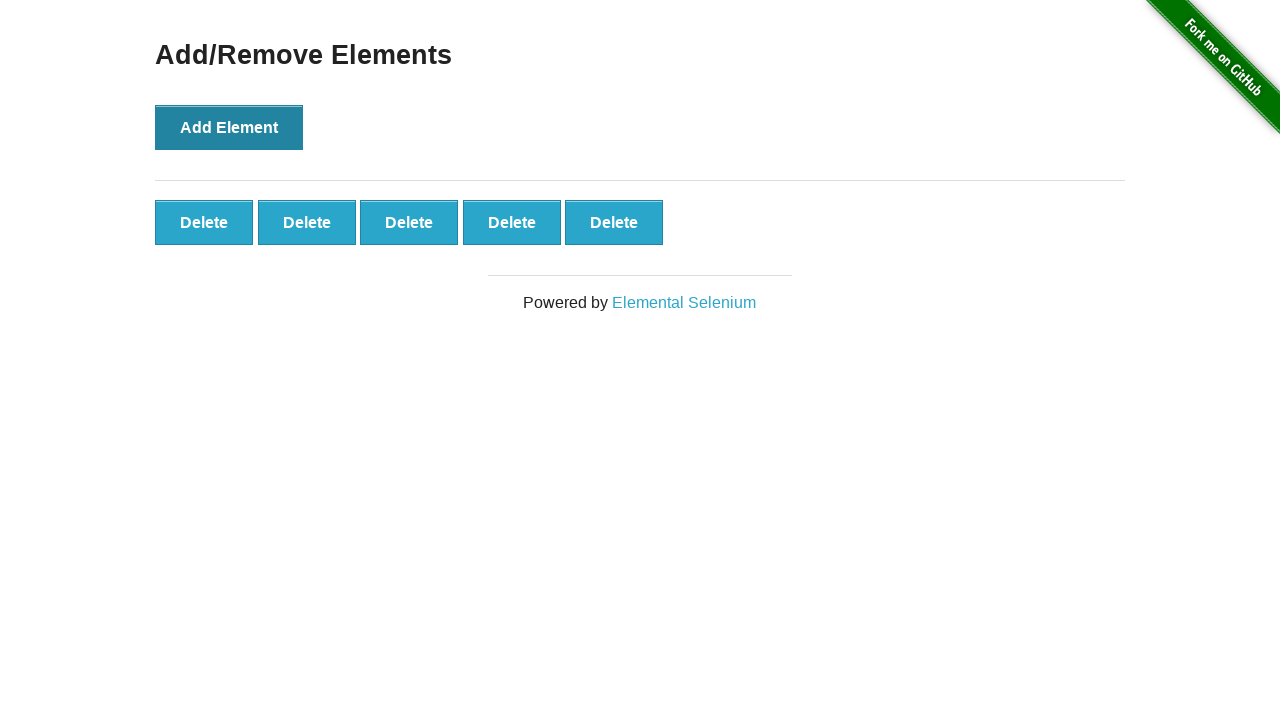

Delete buttons appeared after adding 5 elements
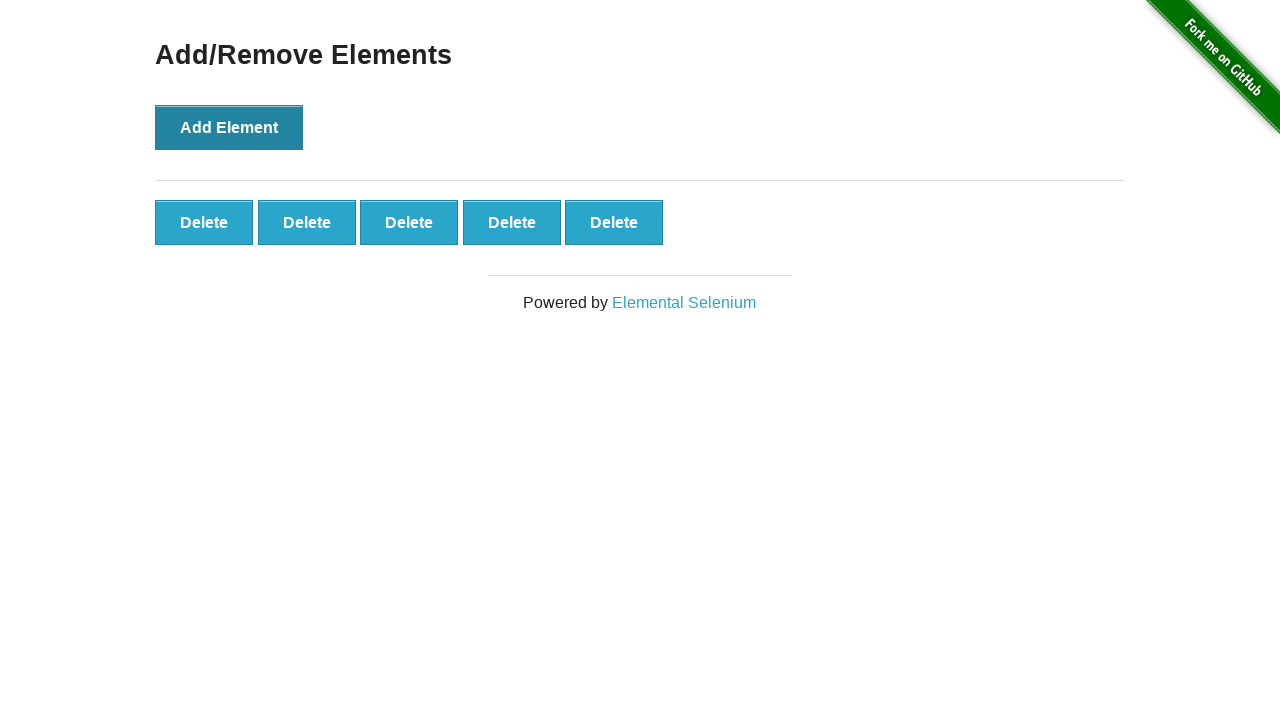

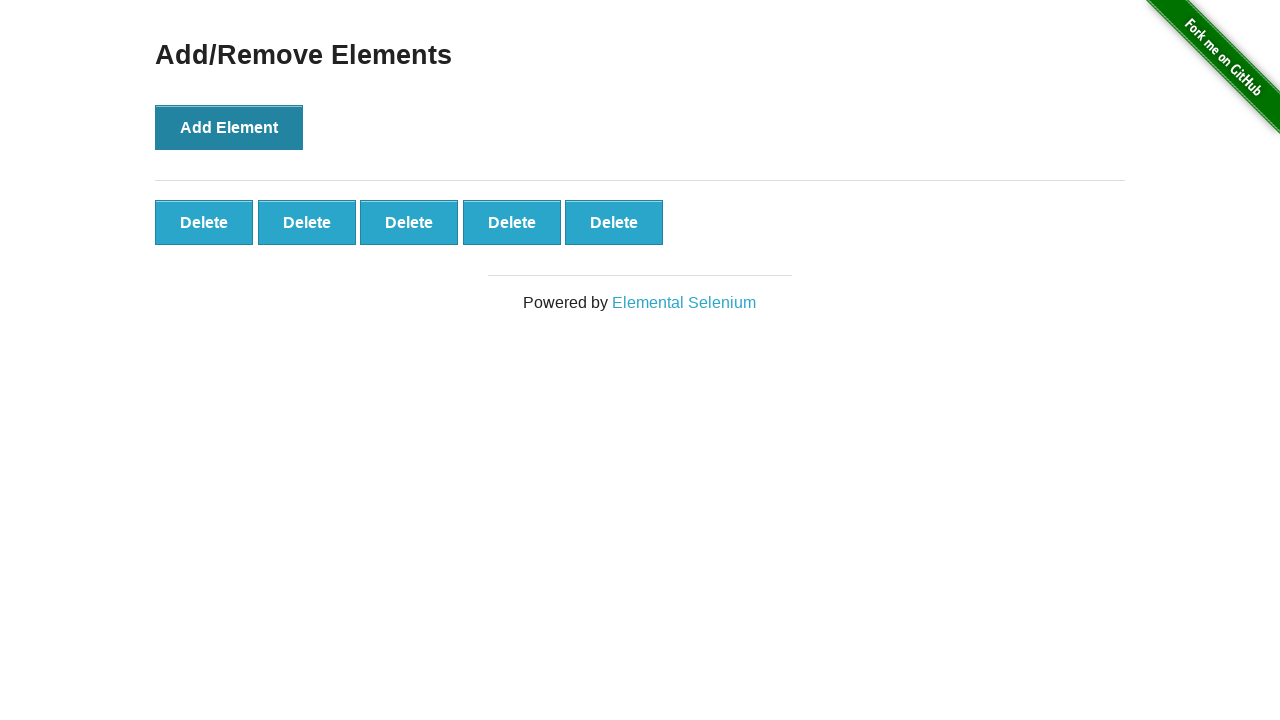